Tests clicking a blue button with dynamic class attributes multiple times and handling the resulting alert dialogs on the UI testing playground

Starting URL: http://uitestingplayground.com/classattr

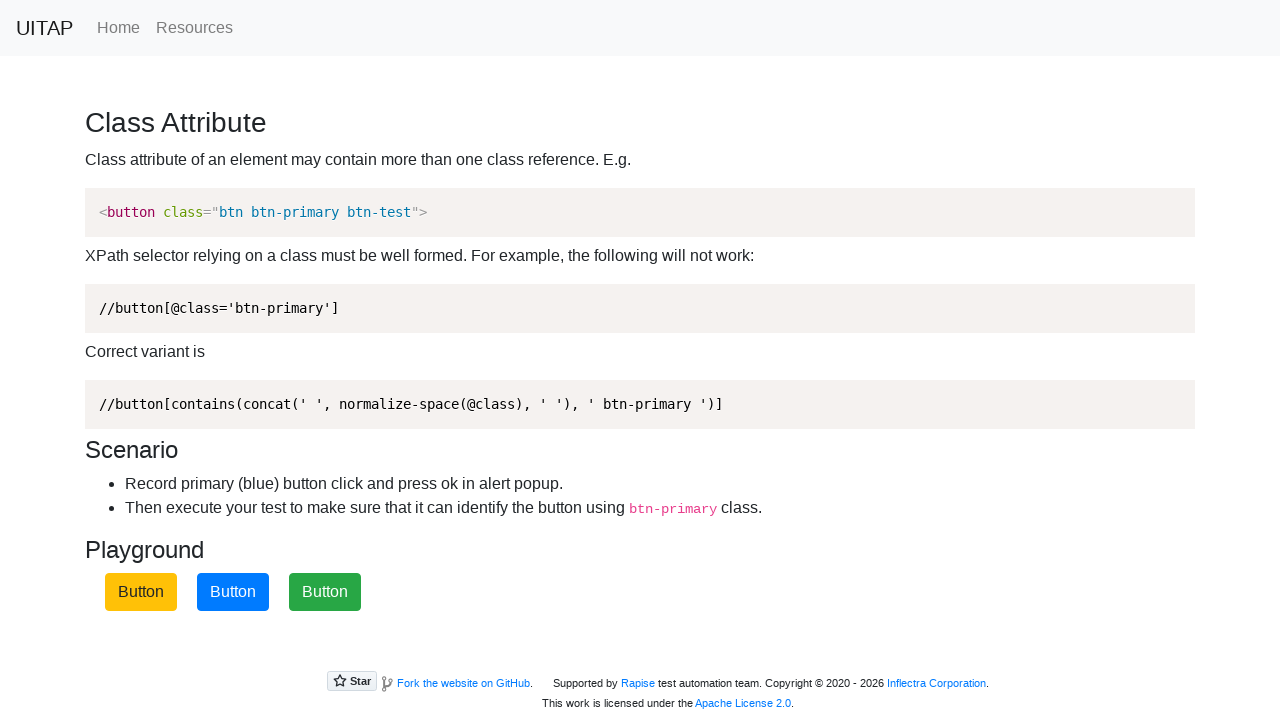

Navigated to UI Testing Playground classattr page
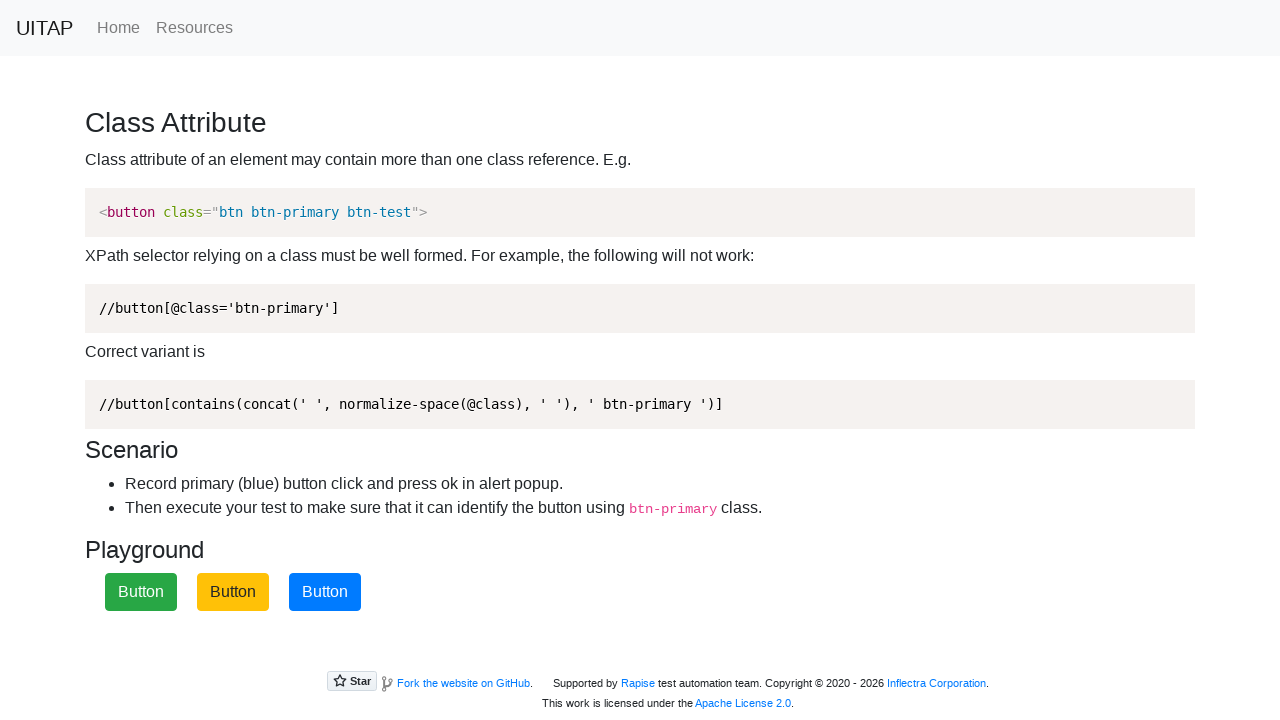

Clicked blue button (iteration 1) at (325, 592) on xpath=//button[contains(concat(' ', normalize-space(@class), ' '), ' btn-primary
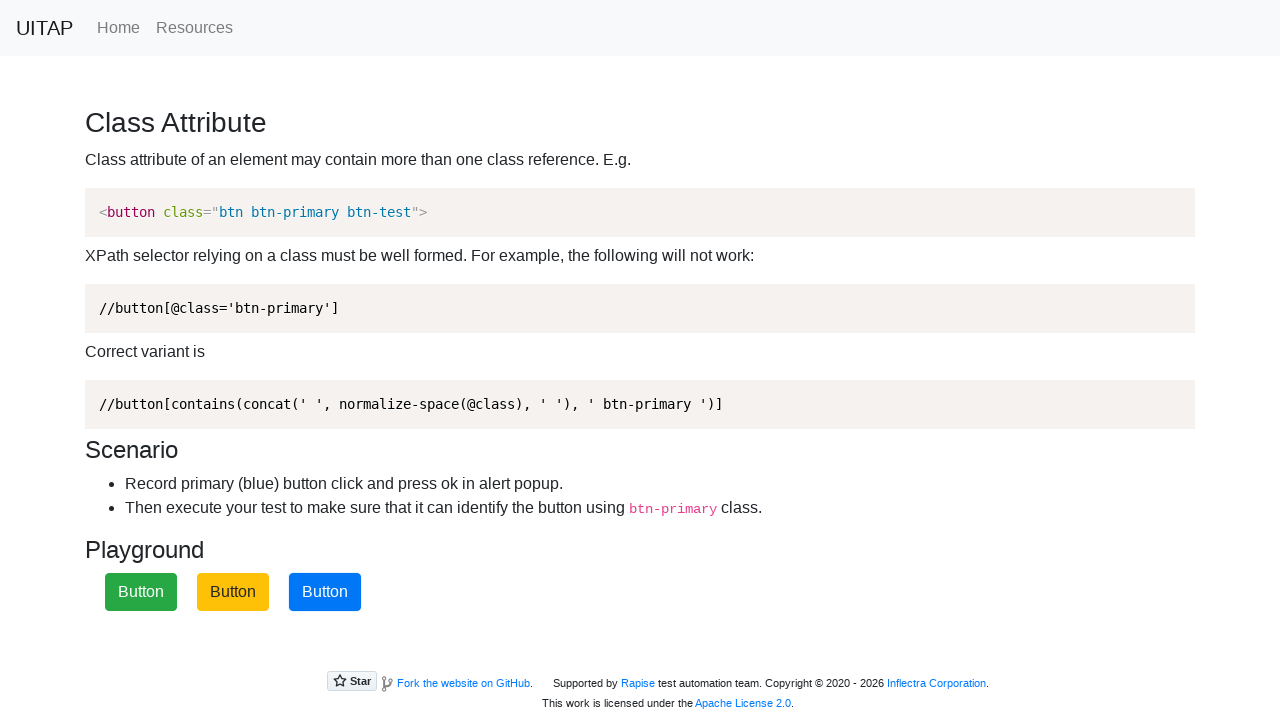

Set up dialog handler to accept alerts
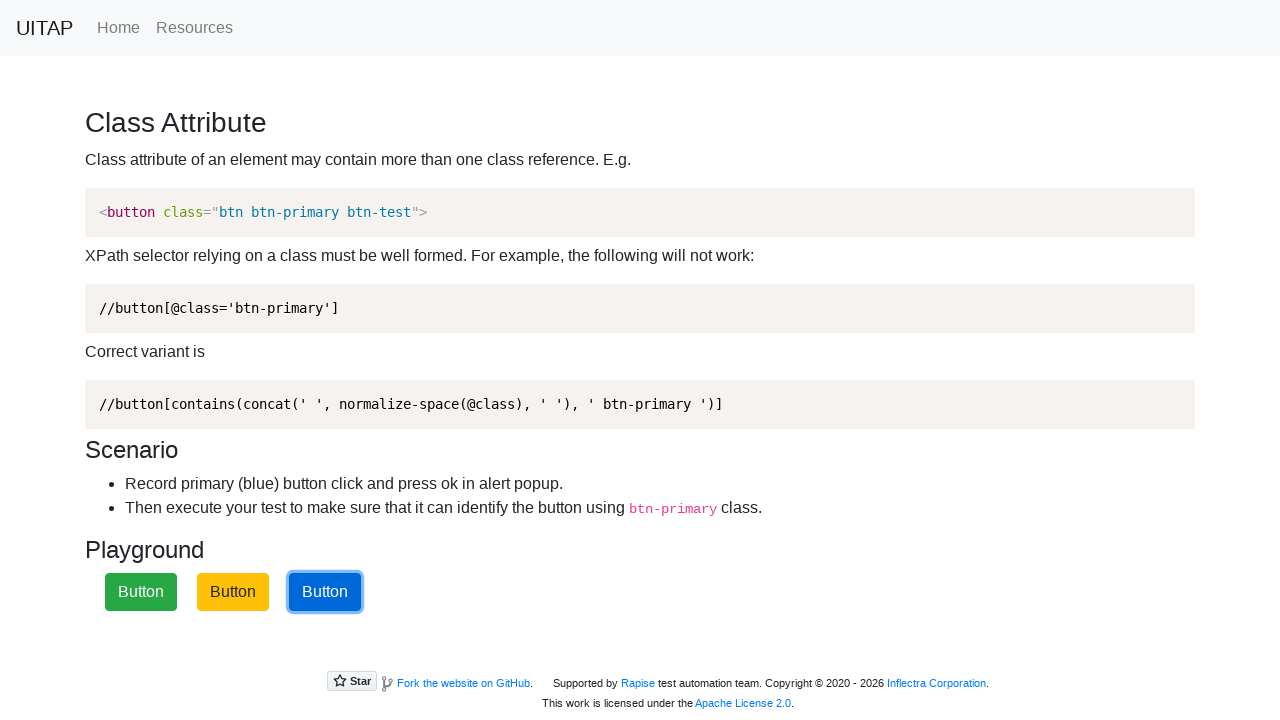

Waited 500ms after first button click
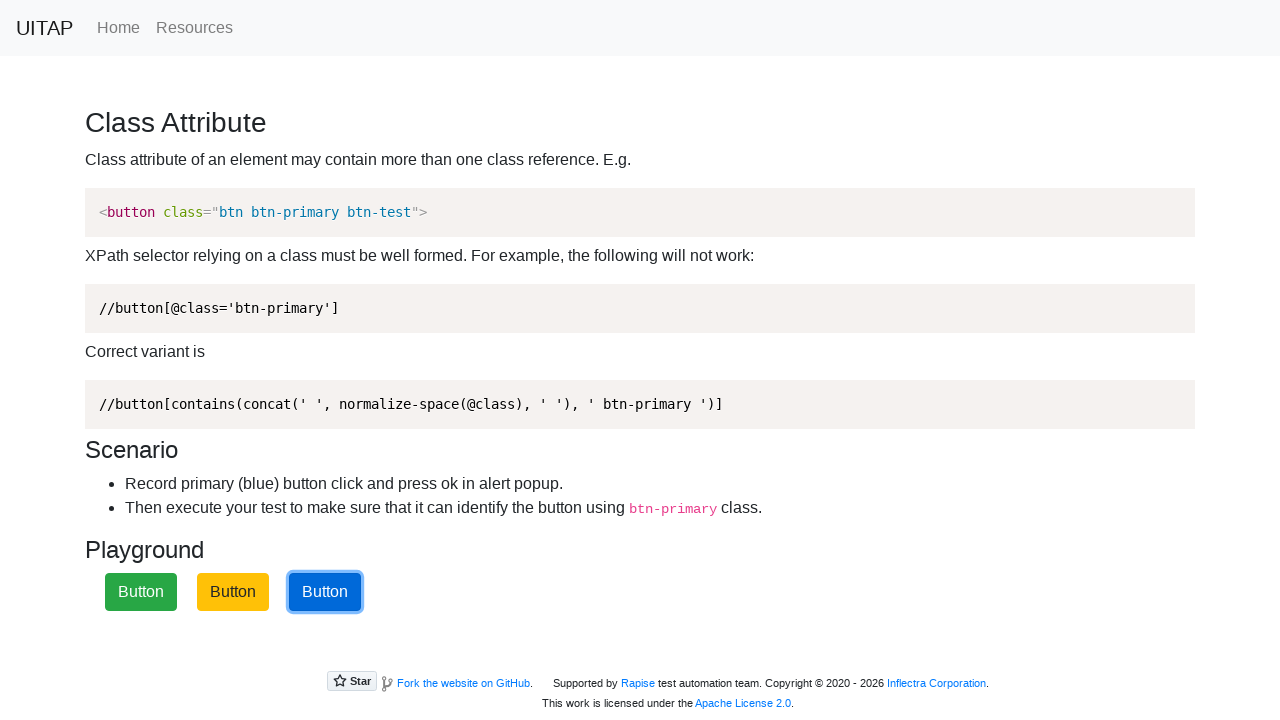

Clicked blue button (iteration 2) at (325, 592) on xpath=//button[contains(concat(' ', normalize-space(@class), ' '), ' btn-primary
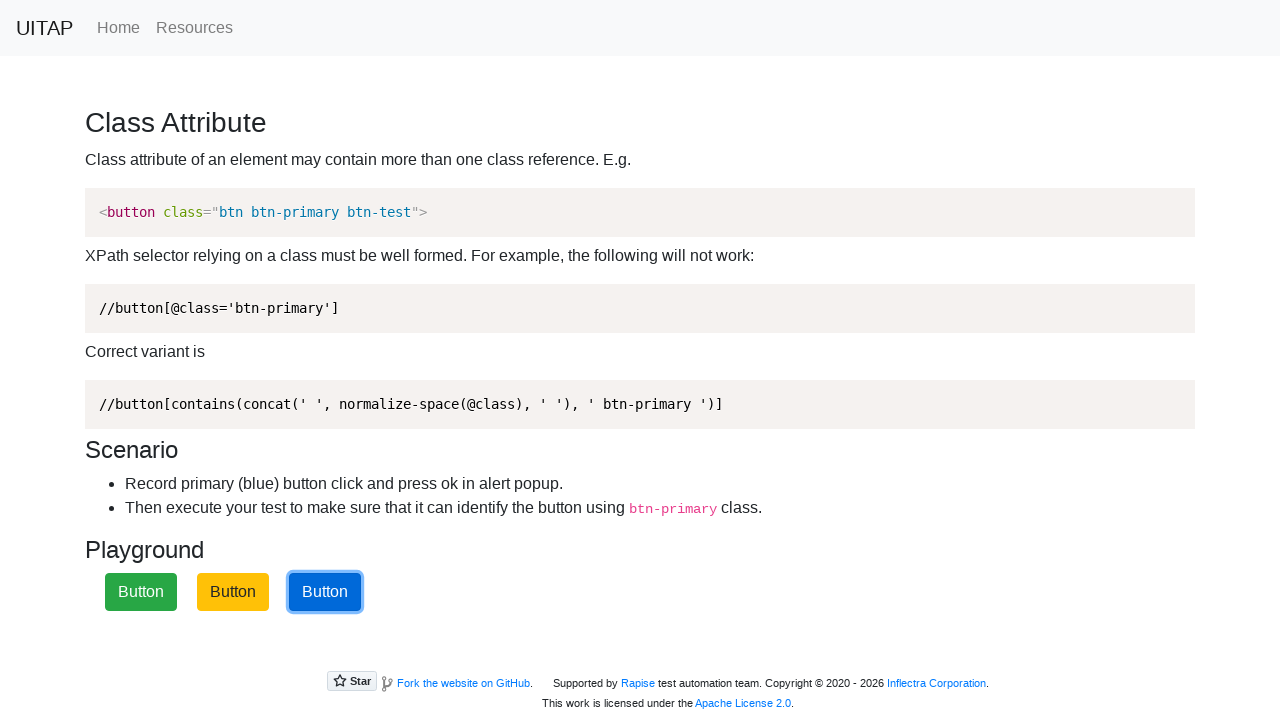

Waited 500ms after second button click
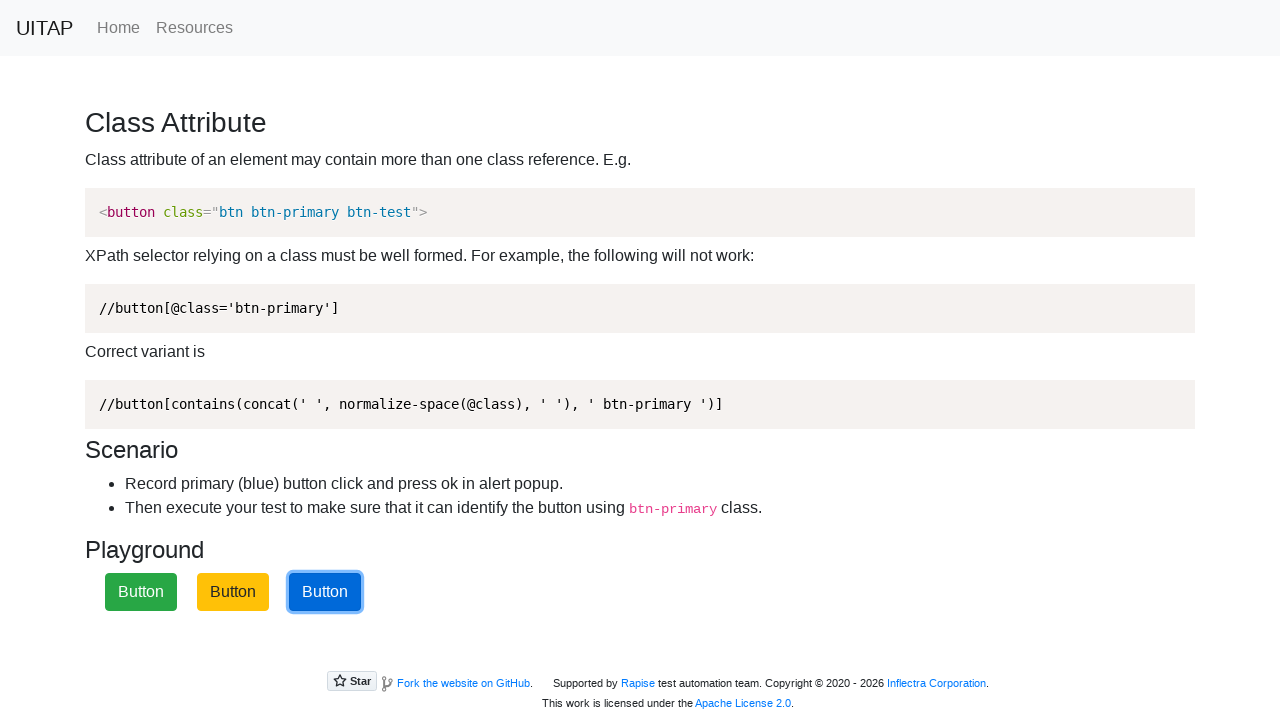

Clicked blue button (iteration 3) at (325, 592) on xpath=//button[contains(concat(' ', normalize-space(@class), ' '), ' btn-primary
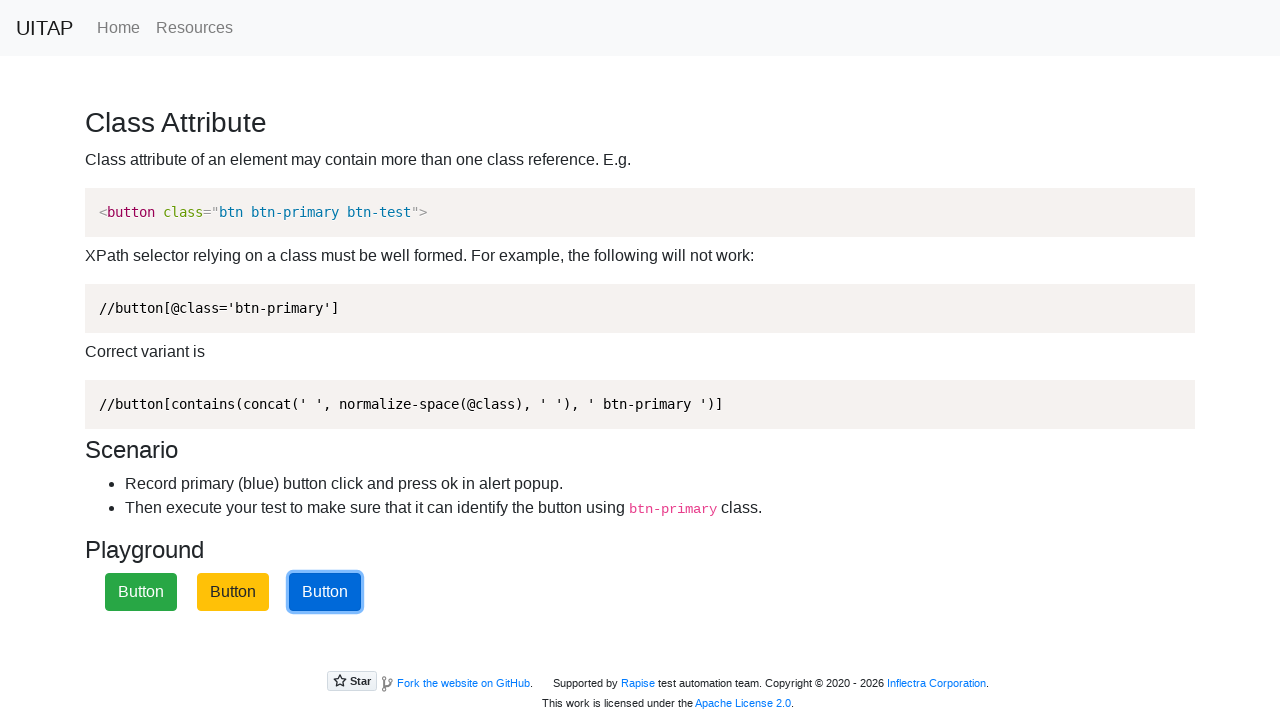

Waited 500ms after third button click
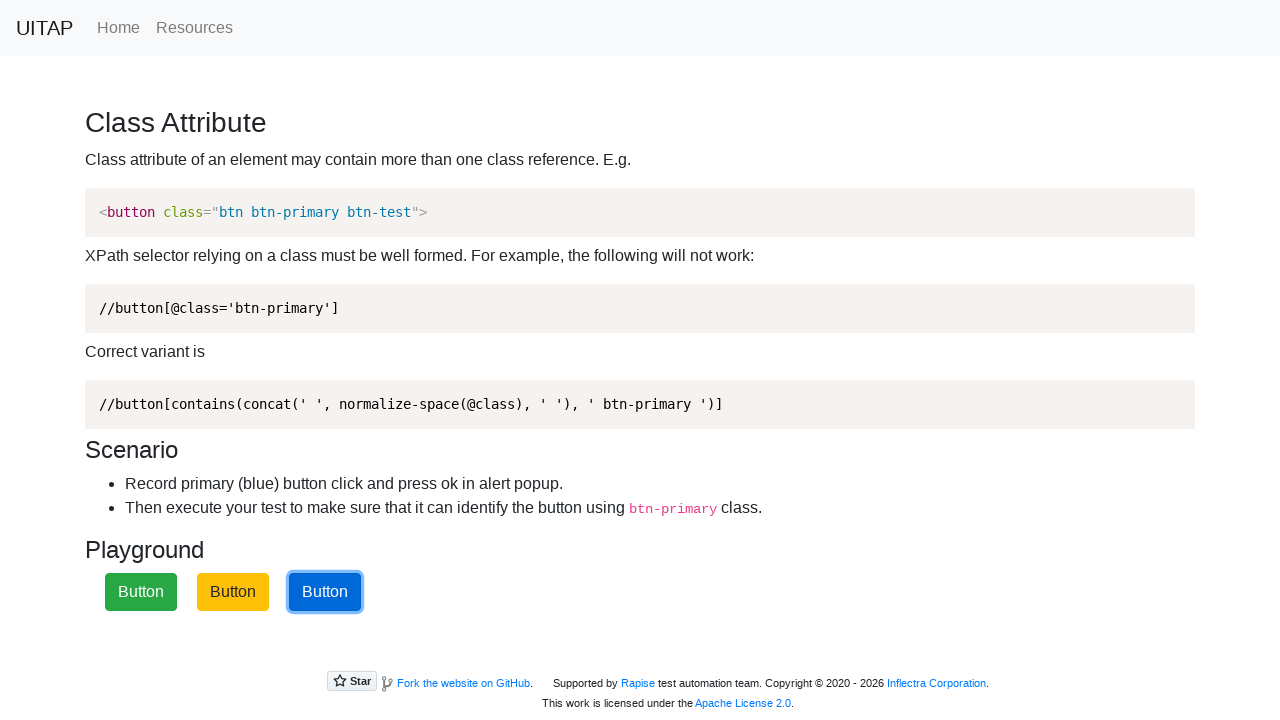

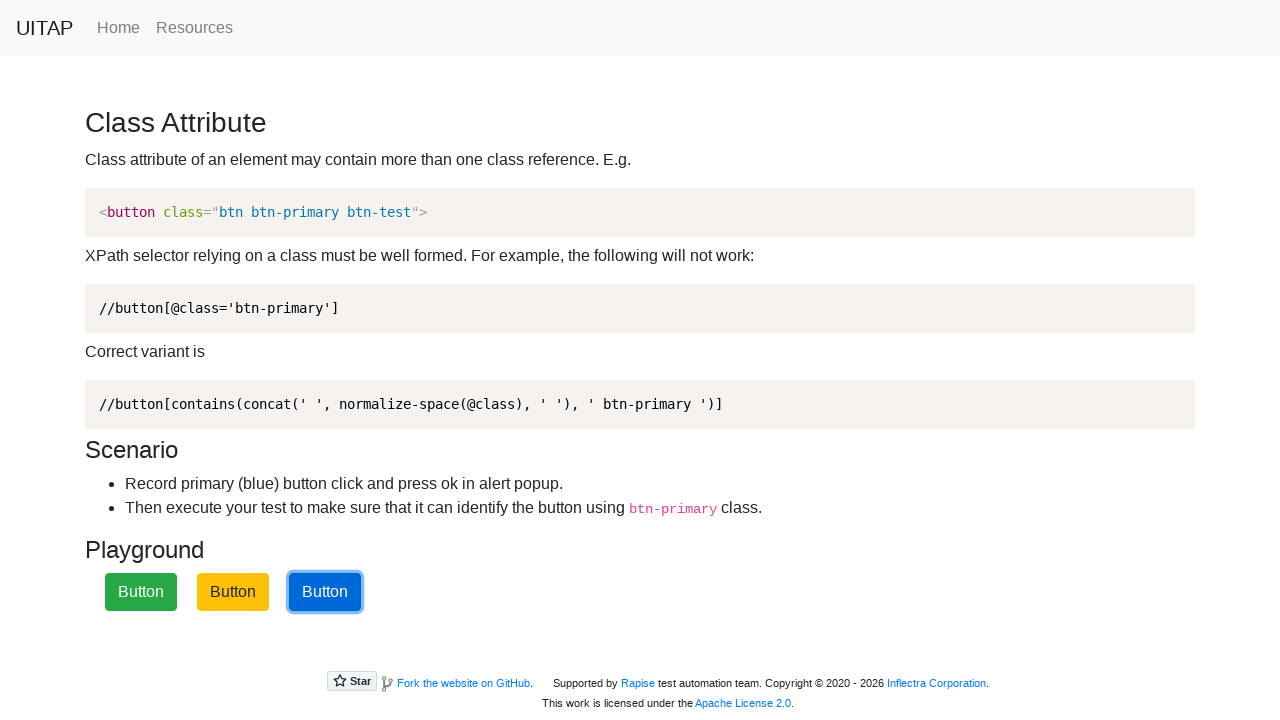